Tests the search functionality by entering a search term and submitting the search

Starting URL: https://www.statefarm.com/

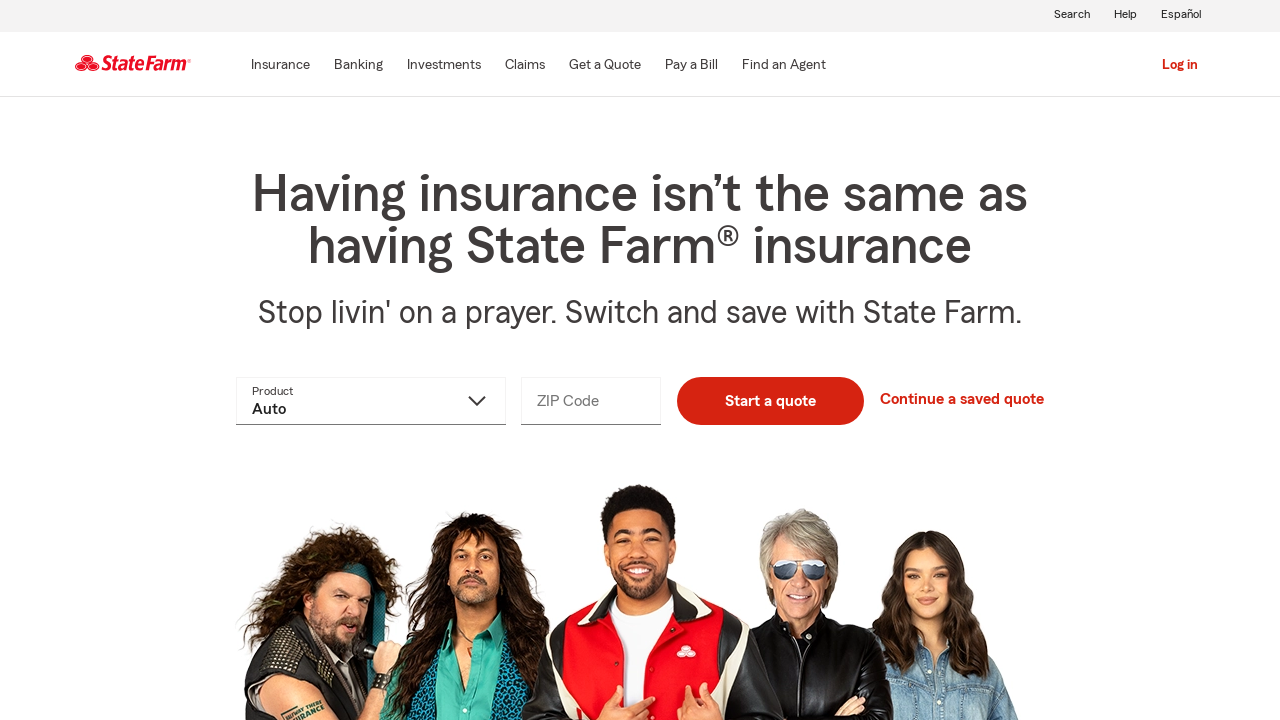

Clicked search button in header at (1072, 15) on #oneX-header > nav > section.-oneX-header-nav-apps-container > div.-oneX-header-
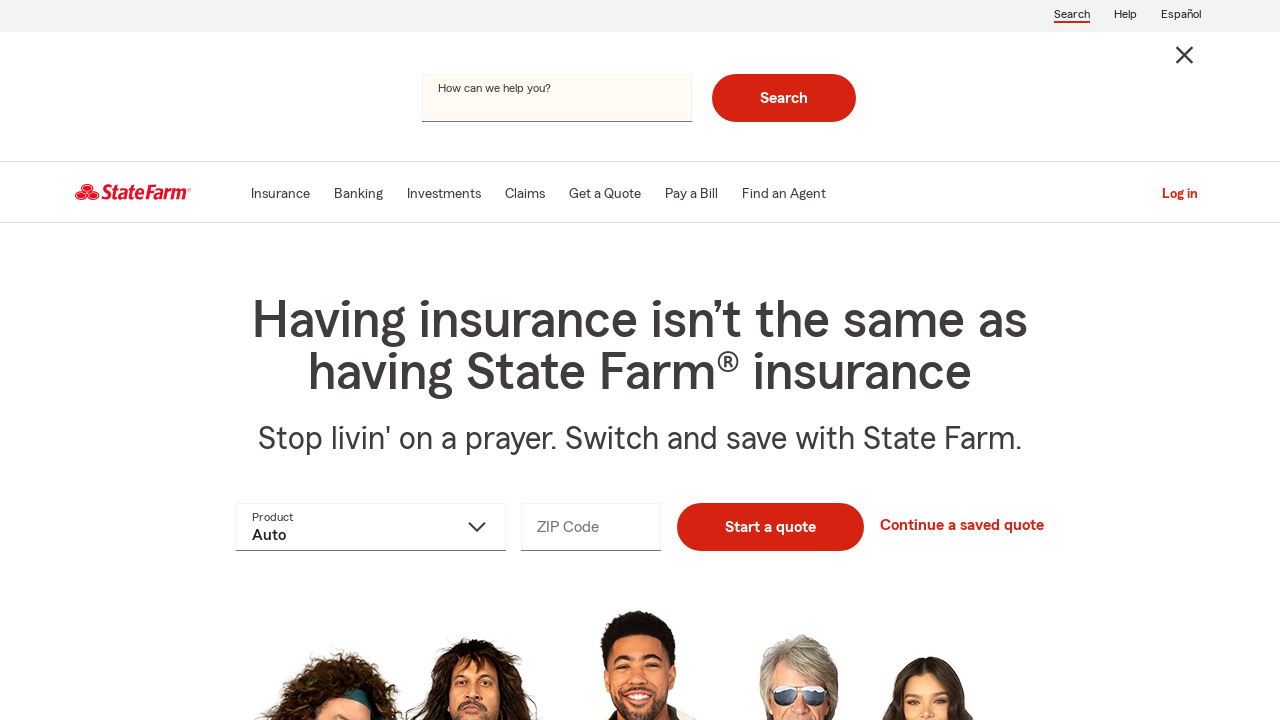

Entered search term 'auto' in search field on #util-sf-search
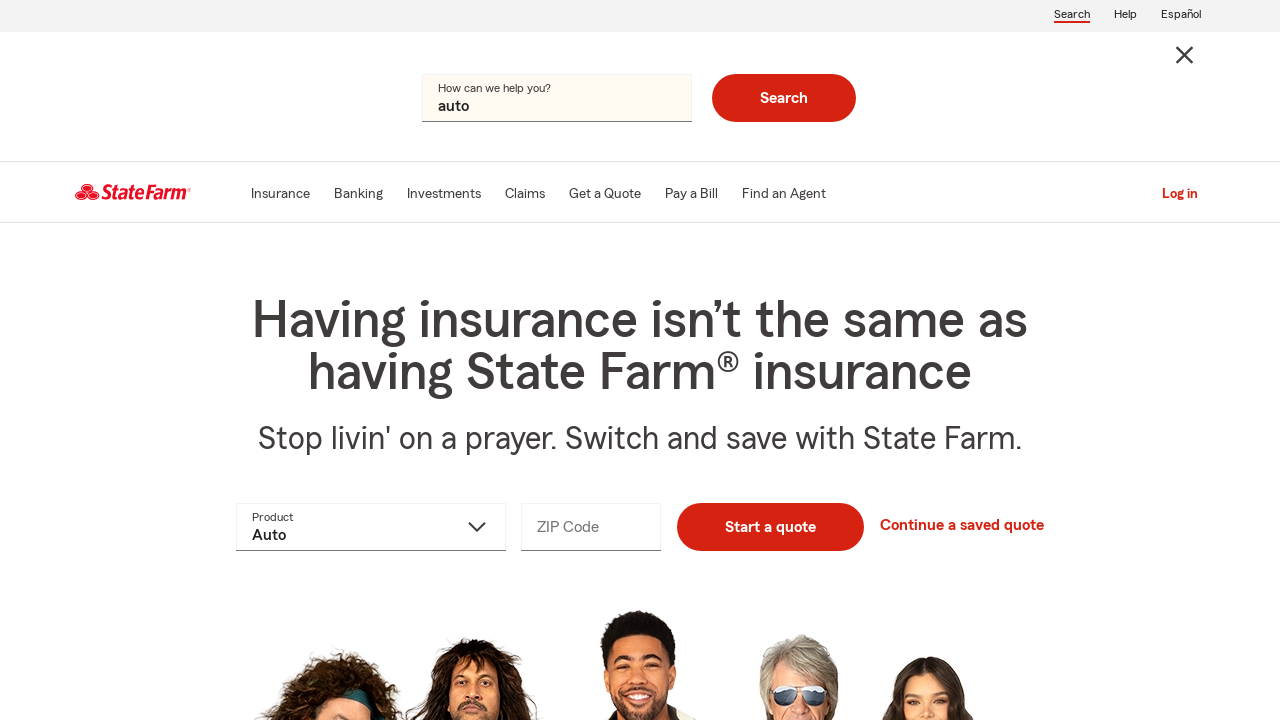

Submitted search query at (784, 98) on #oneX-submenu-search > div > form > button
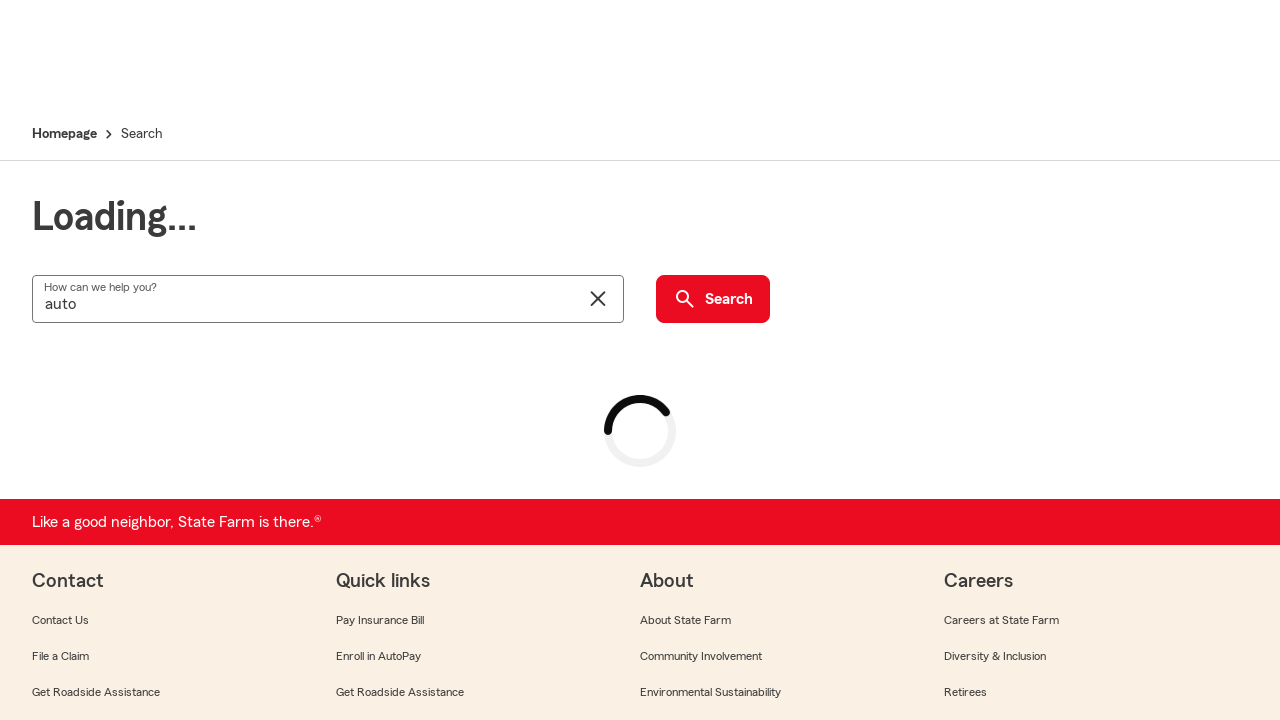

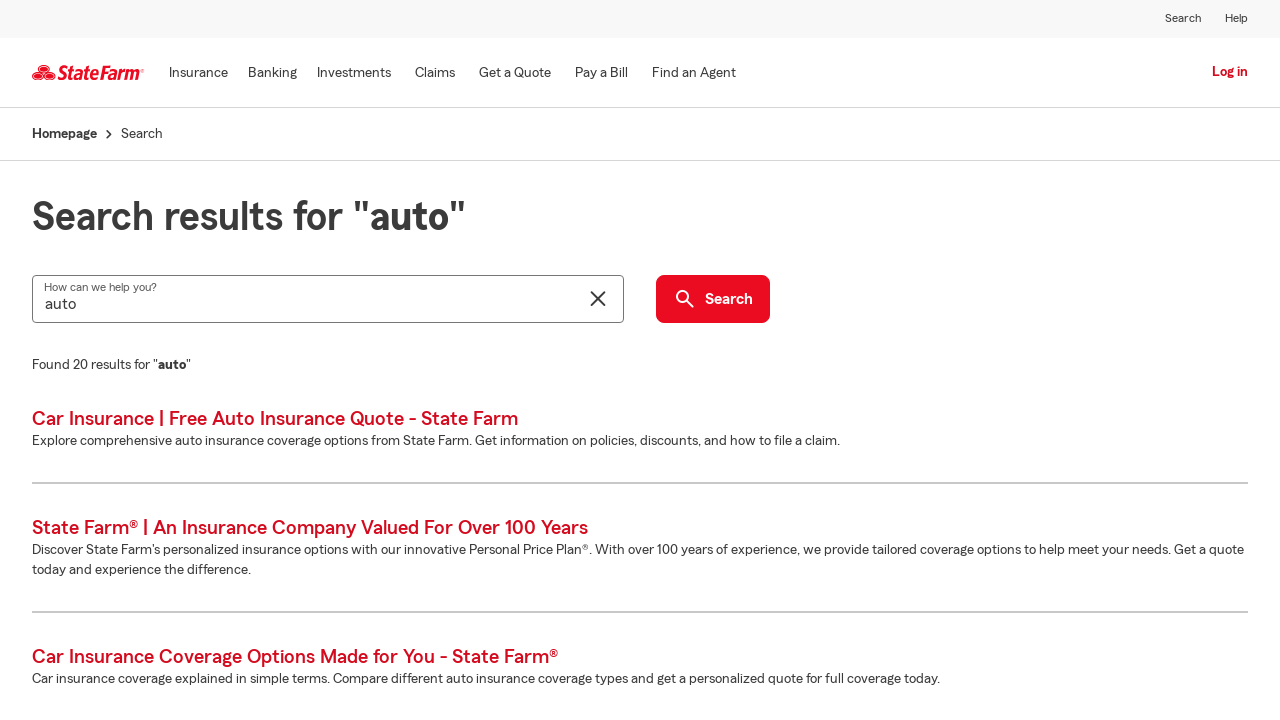